Tests dynamic loading functionality by clicking a start button to trigger content loading

Starting URL: https://the-internet.herokuapp.com/dynamic_loading/1

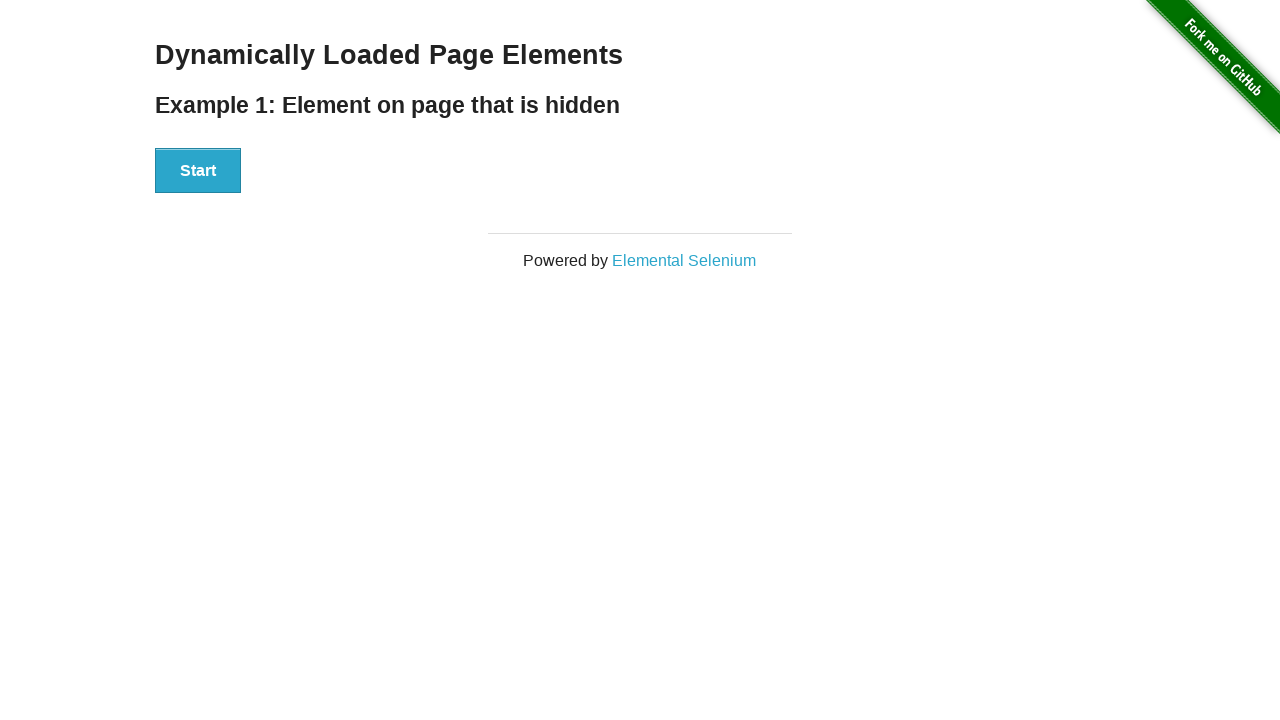

Clicked the start button to trigger dynamic loading at (198, 171) on xpath=//div[@id='start']//button
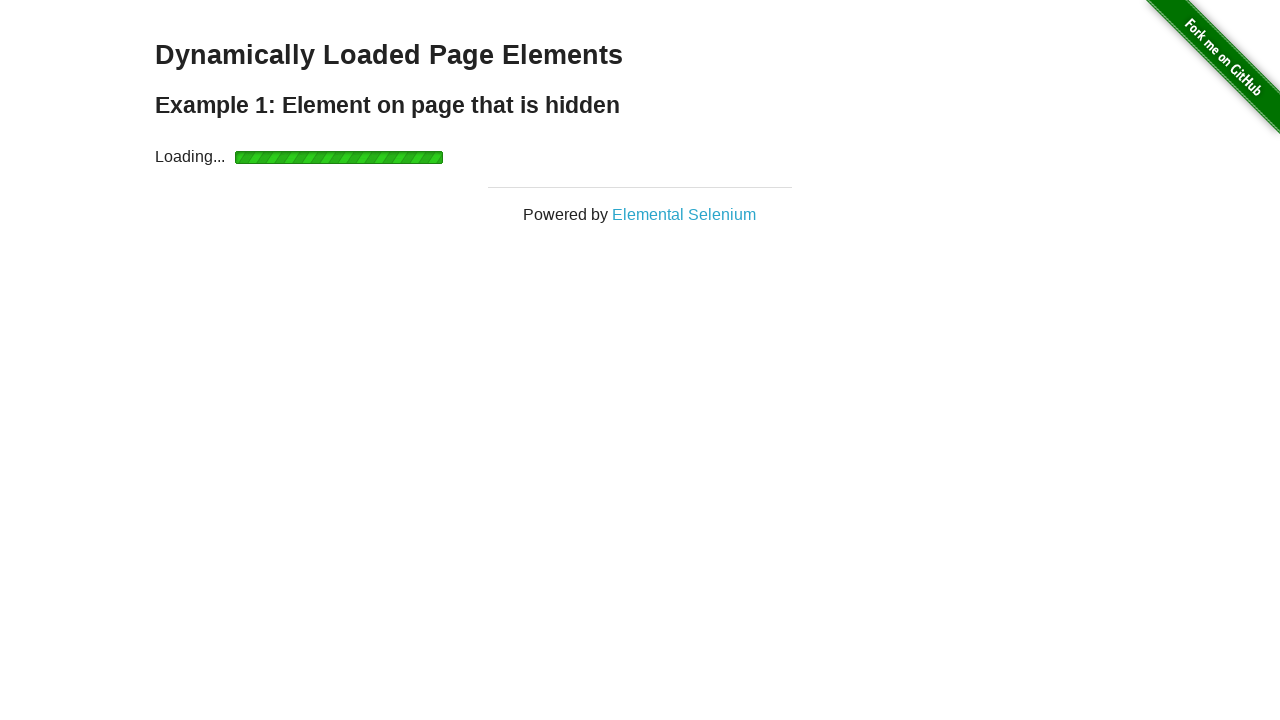

Dynamically loaded content appeared and is now visible
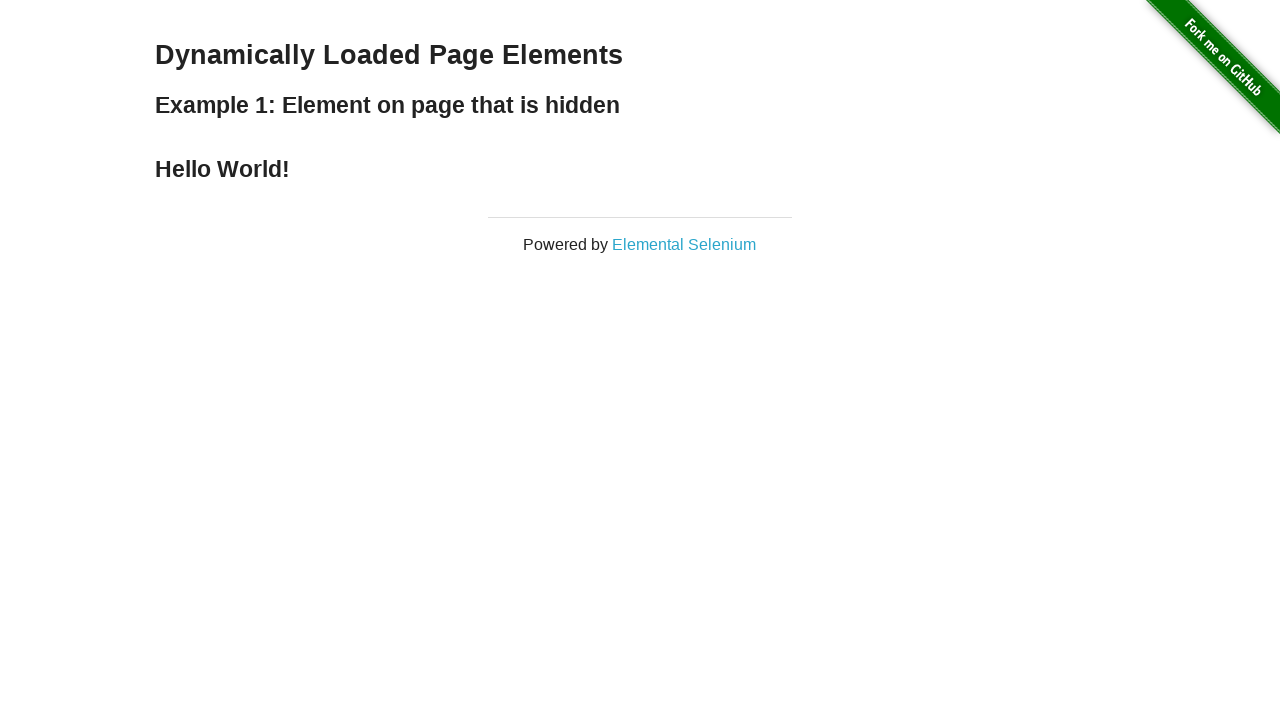

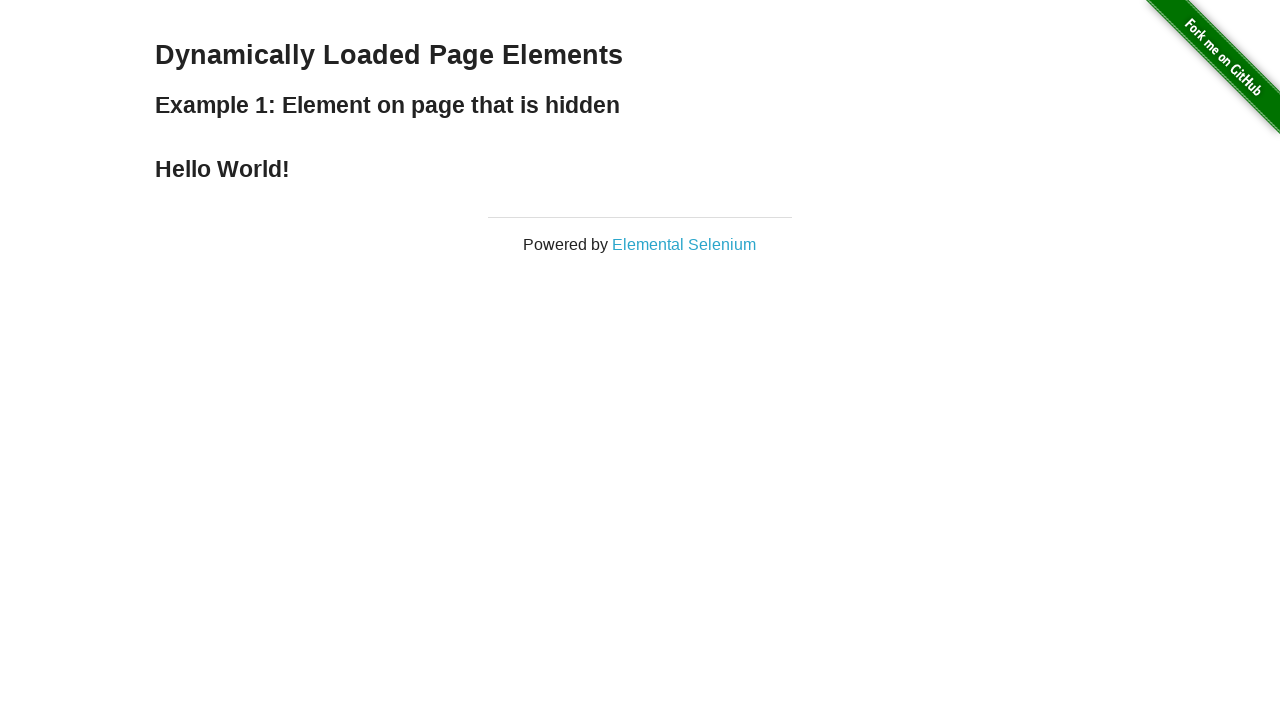